Tests filtering to display only active (non-completed) todo items

Starting URL: https://demo.playwright.dev/todomvc

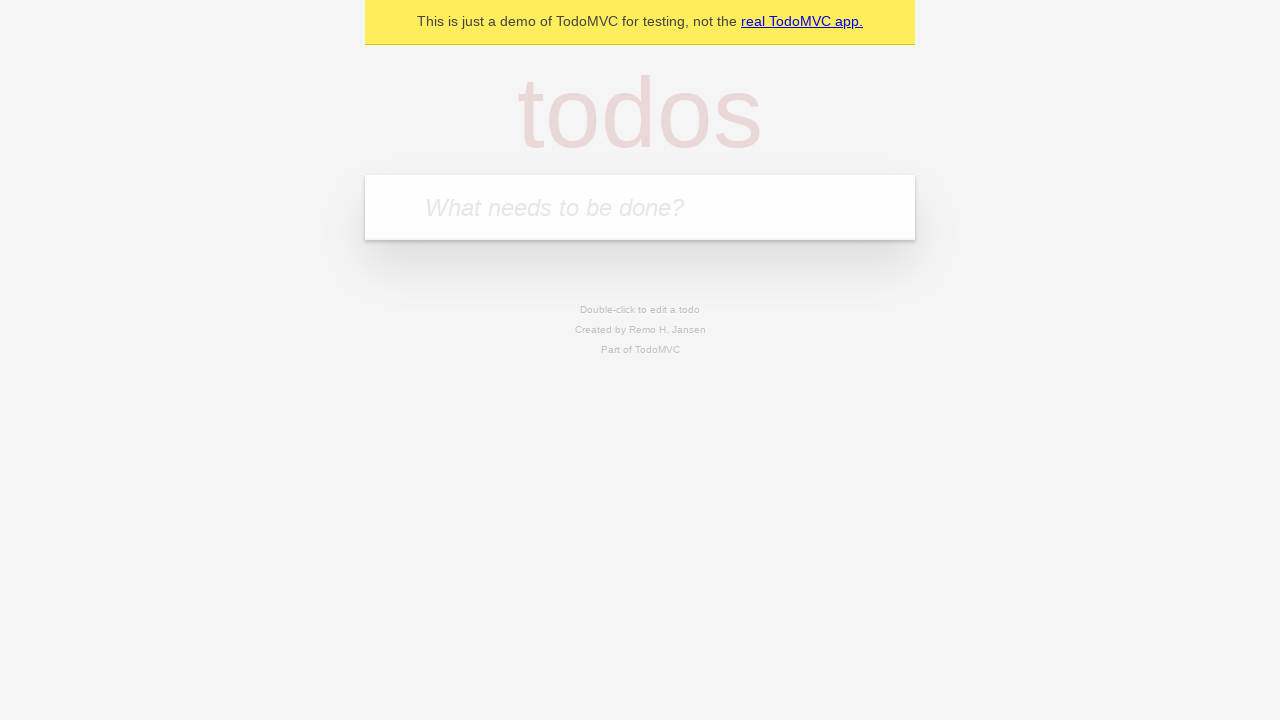

Filled todo input with 'buy some cheese' on internal:attr=[placeholder="What needs to be done?"i]
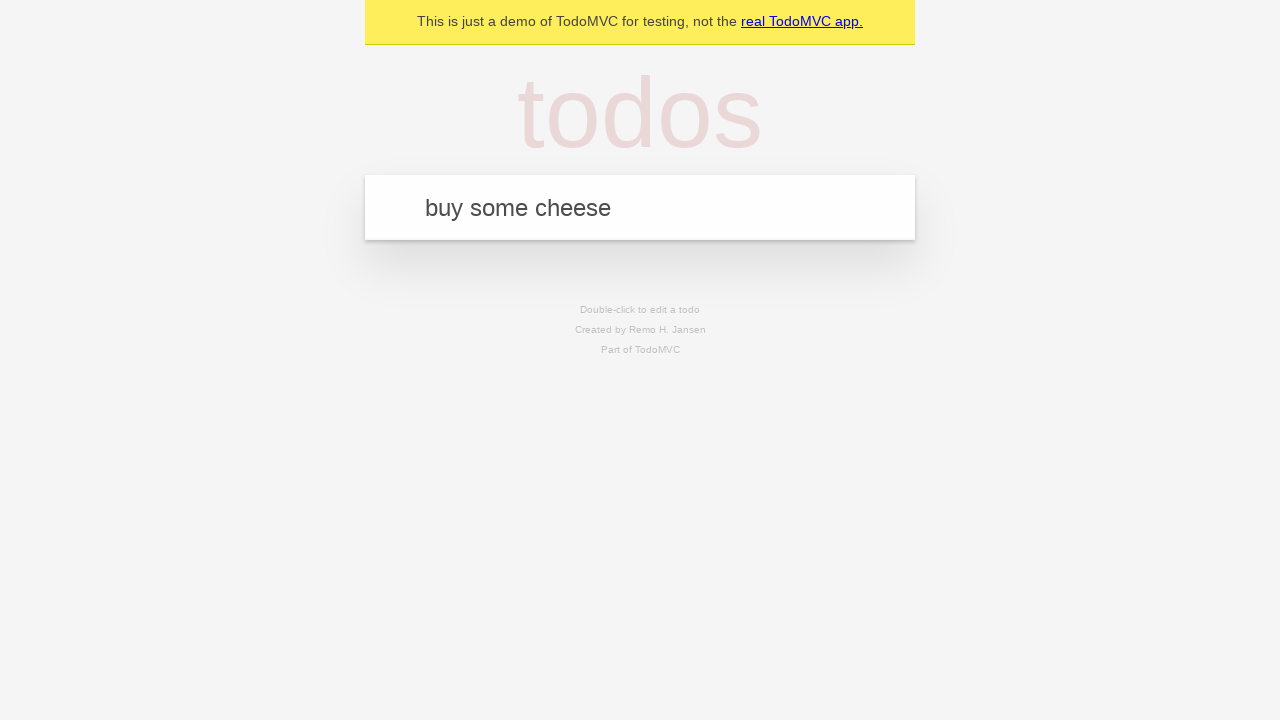

Pressed Enter to create todo 'buy some cheese' on internal:attr=[placeholder="What needs to be done?"i]
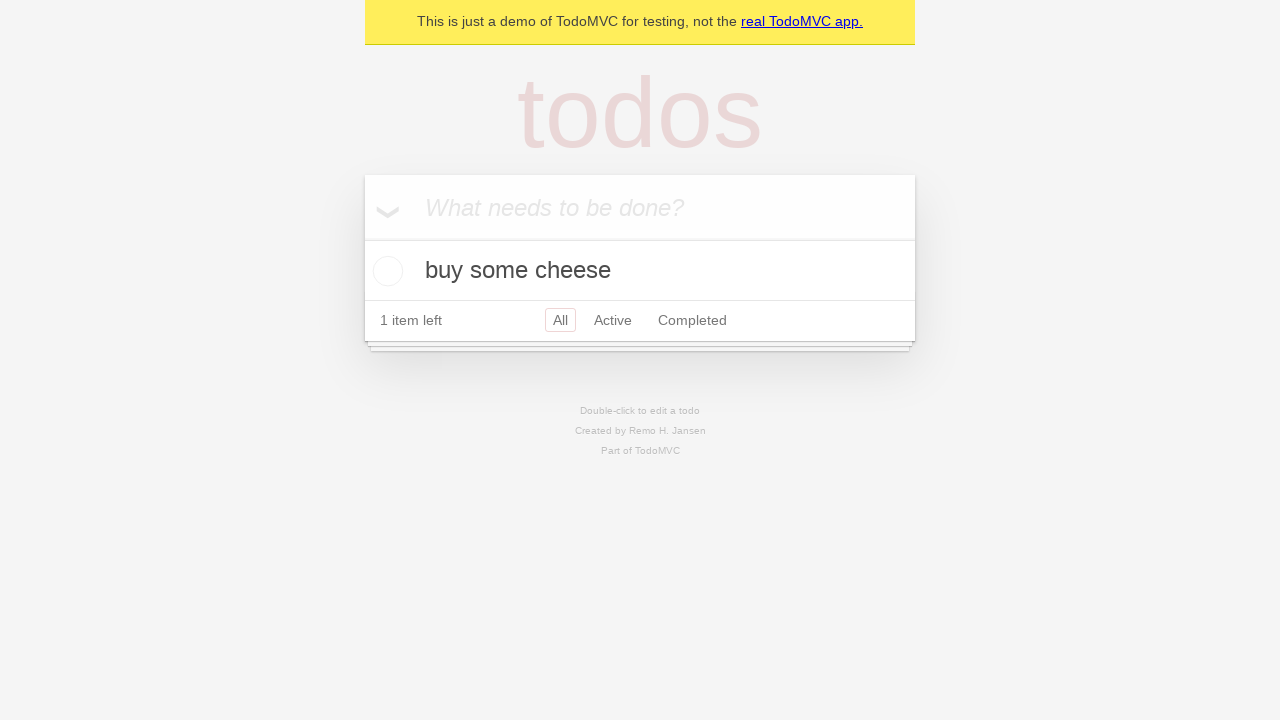

Filled todo input with 'feed the cat' on internal:attr=[placeholder="What needs to be done?"i]
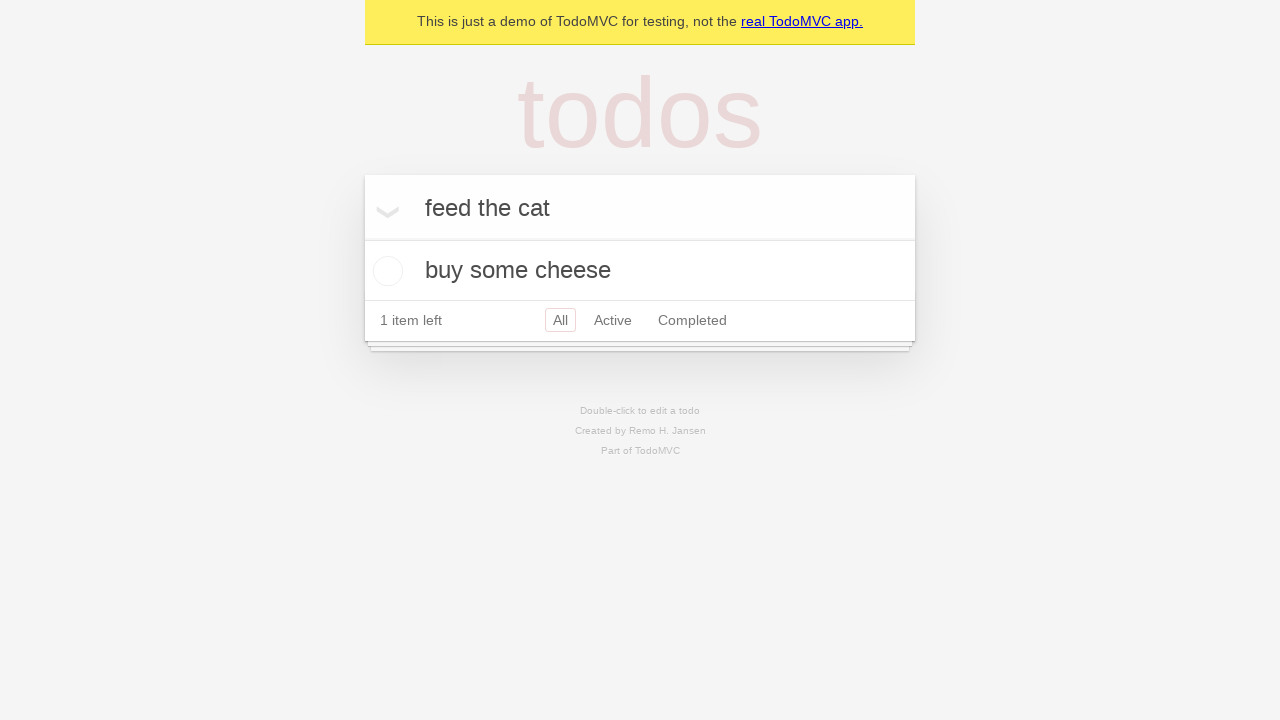

Pressed Enter to create todo 'feed the cat' on internal:attr=[placeholder="What needs to be done?"i]
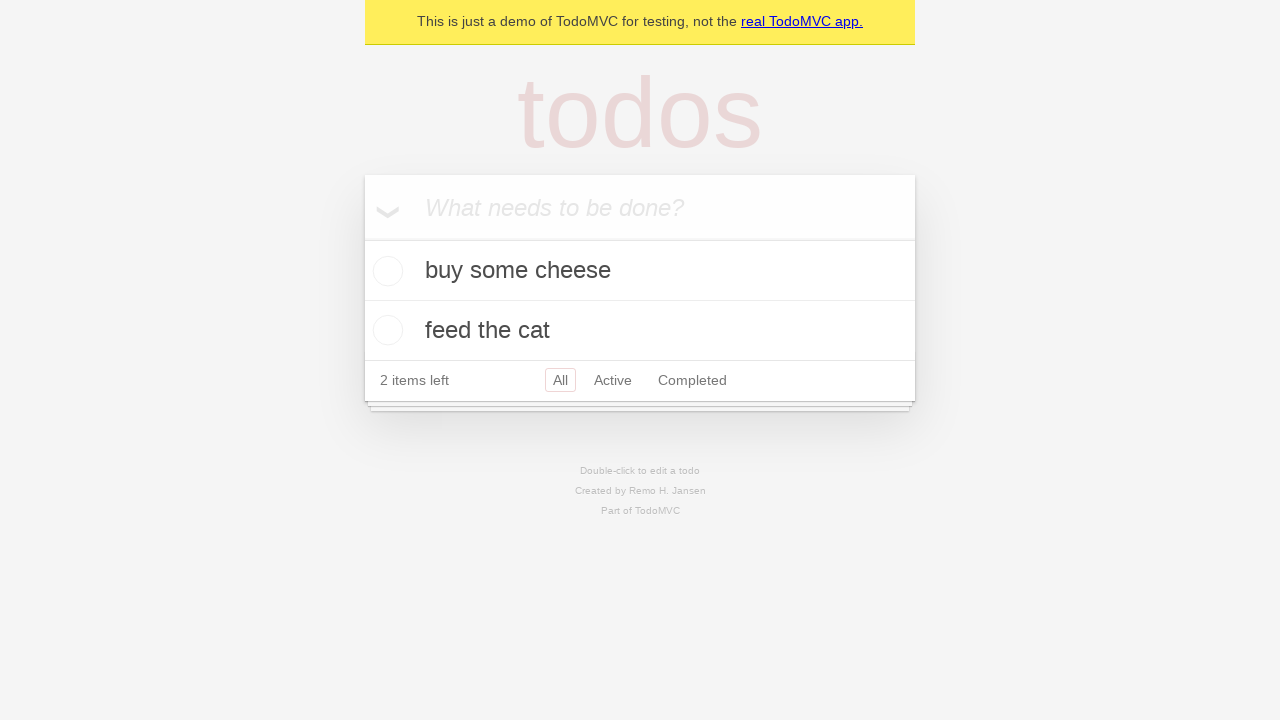

Filled todo input with 'book a doctors appointment' on internal:attr=[placeholder="What needs to be done?"i]
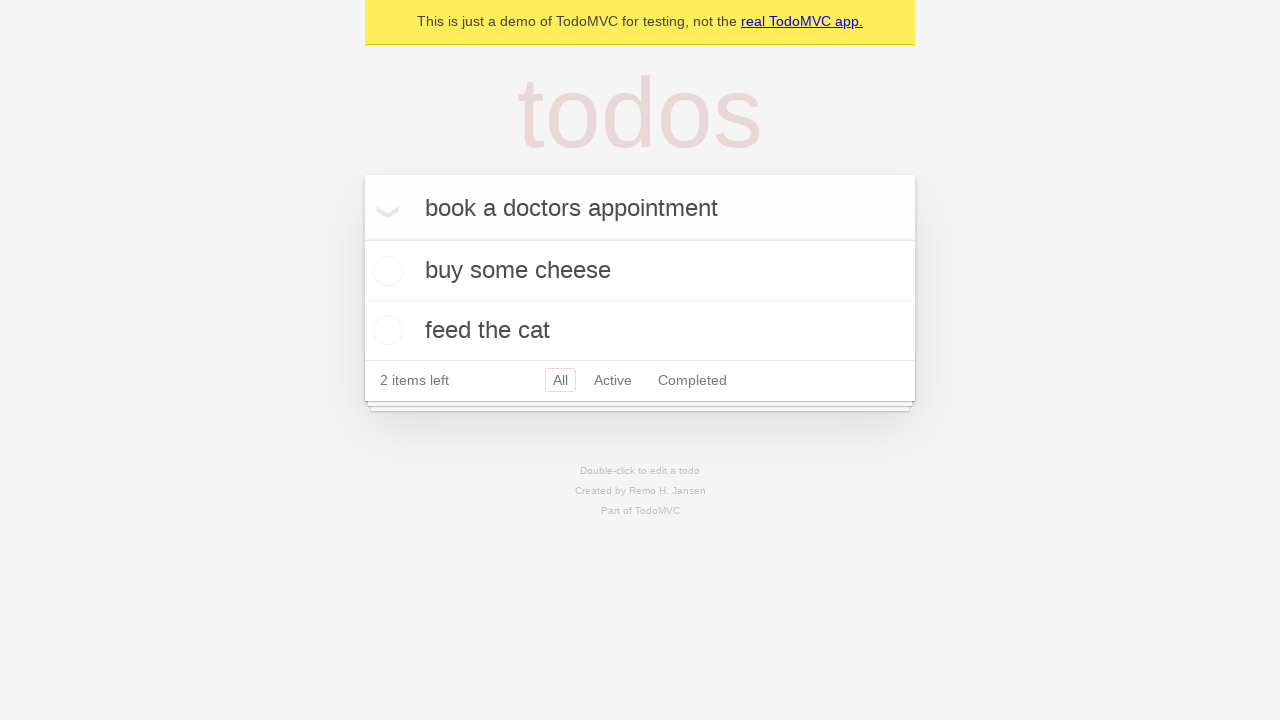

Pressed Enter to create todo 'book a doctors appointment' on internal:attr=[placeholder="What needs to be done?"i]
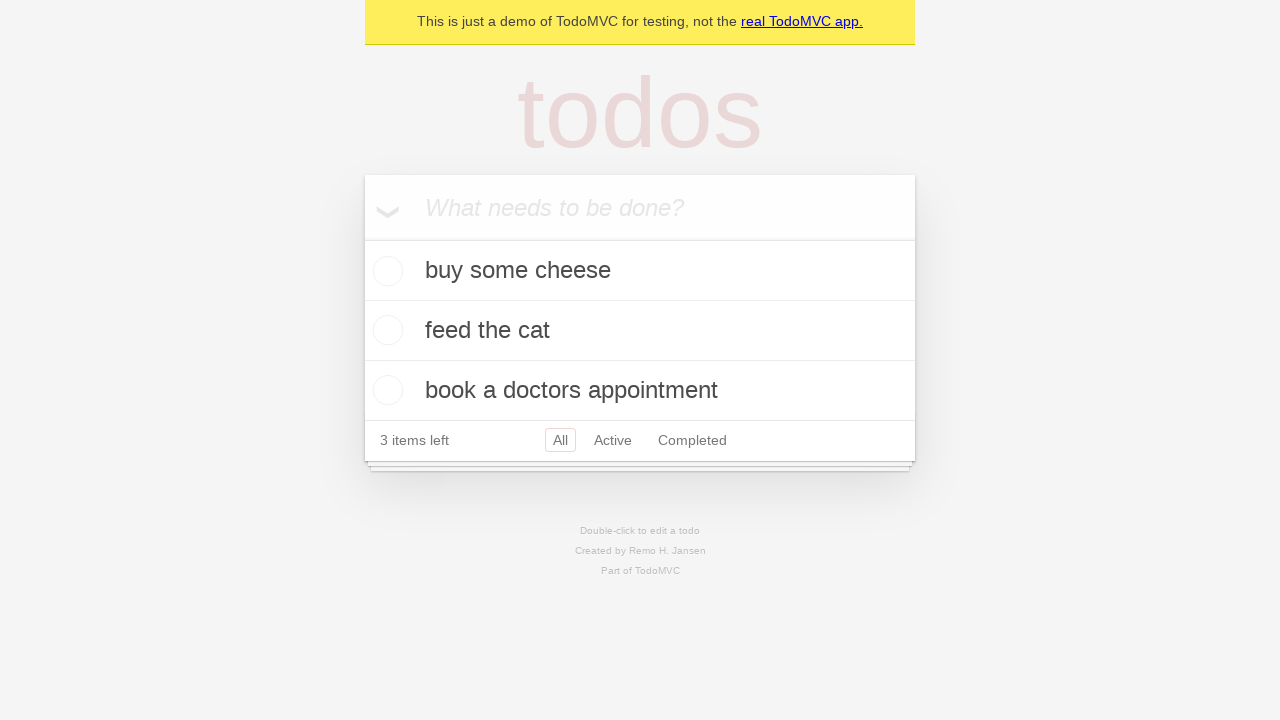

Checked second todo item (feed the cat) at (385, 330) on internal:testid=[data-testid="todo-item"s] >> nth=1 >> internal:role=checkbox
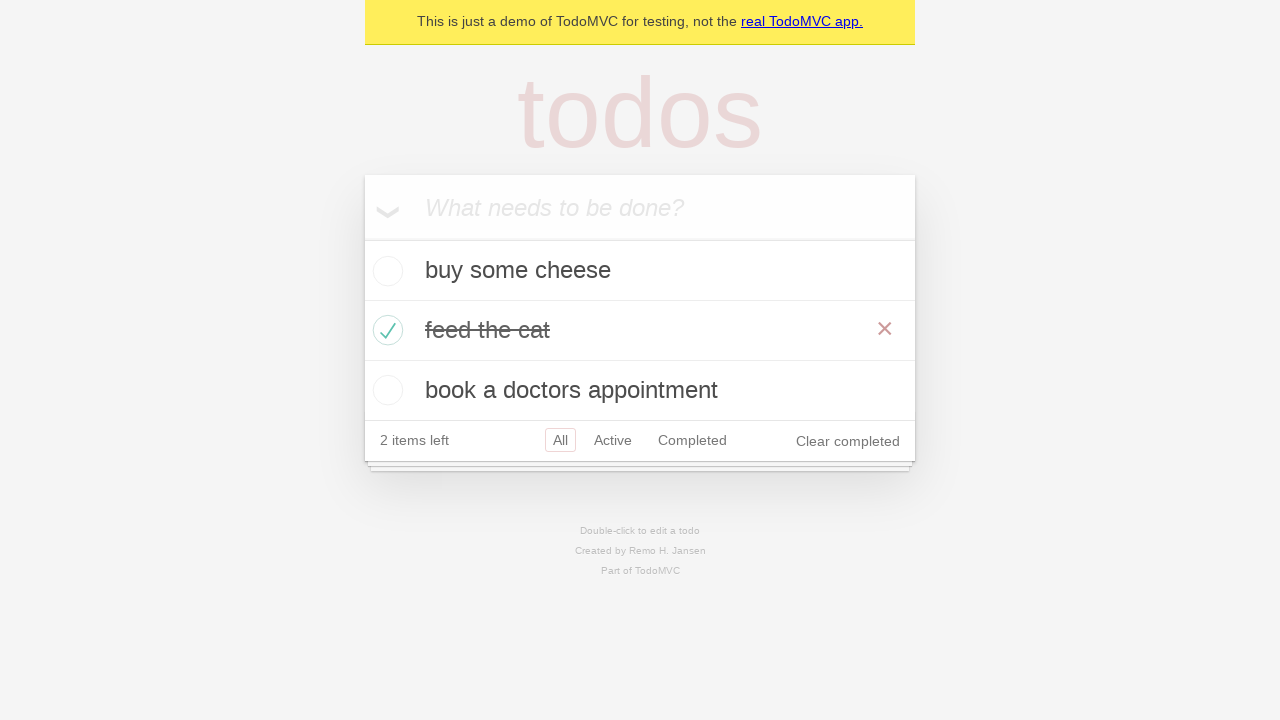

Clicked Active filter to display only active items at (613, 440) on internal:role=link[name="Active"i]
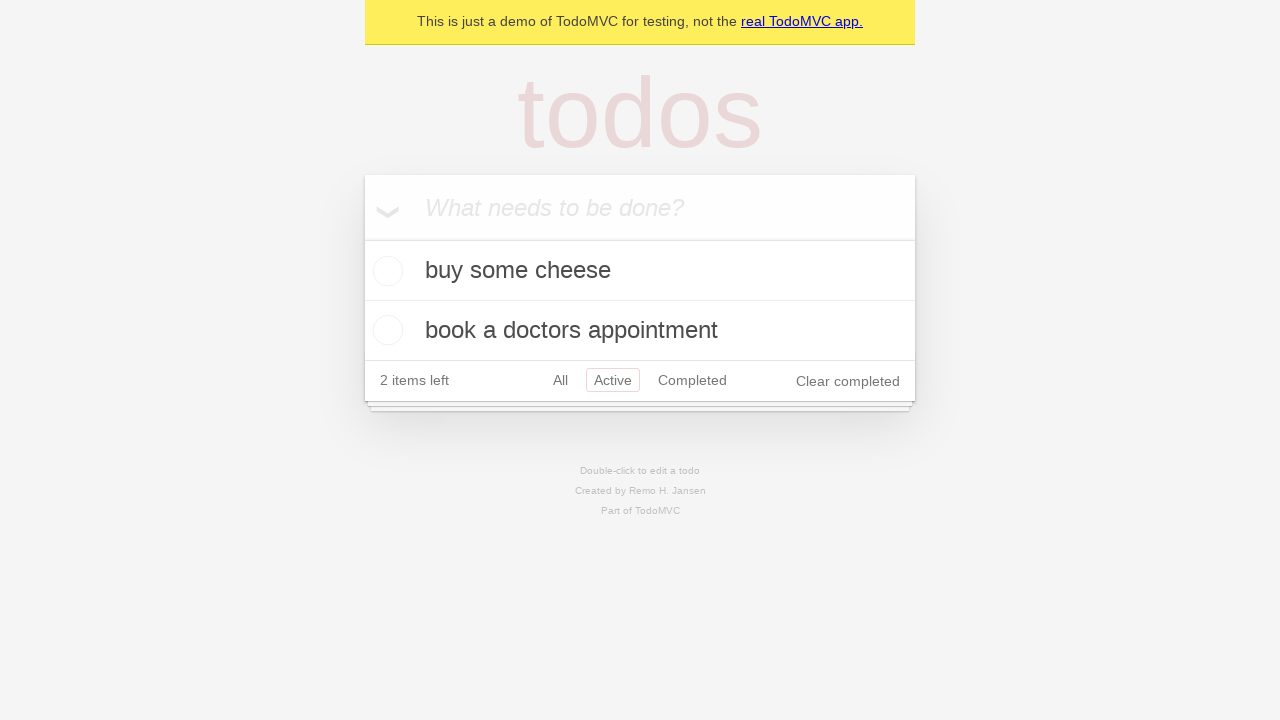

Filtered todo list loaded with active items displayed
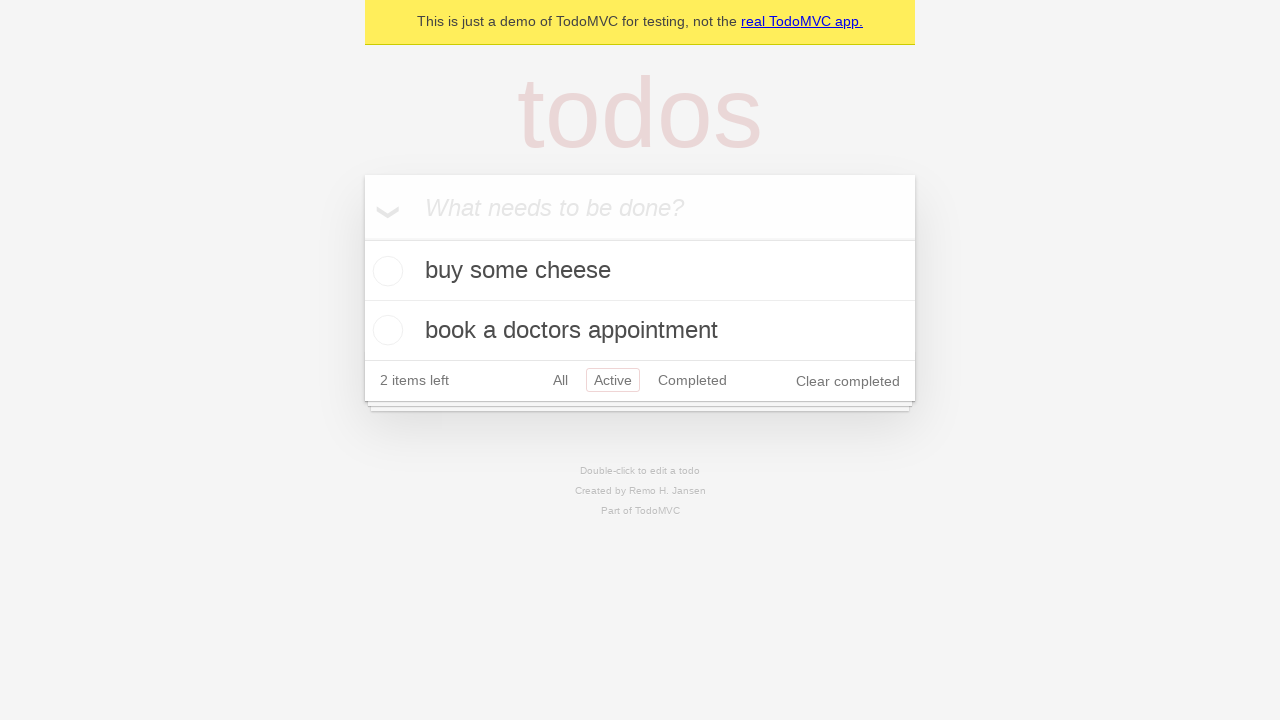

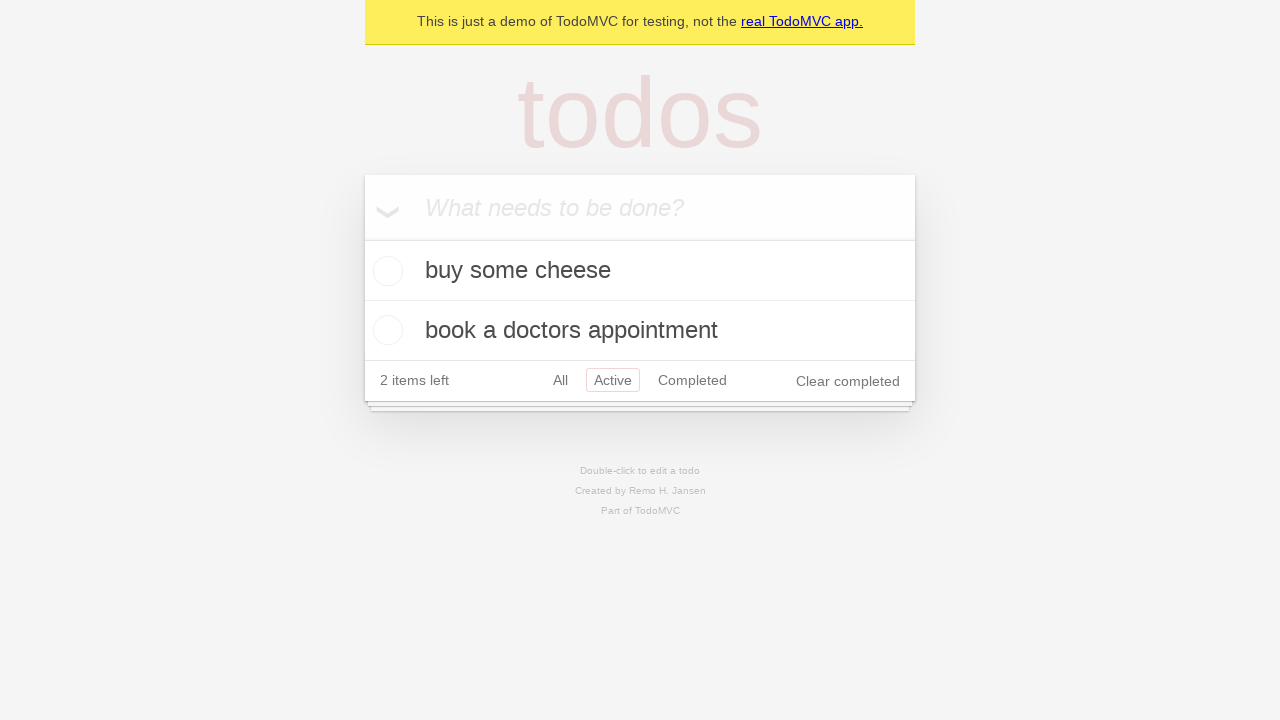